Navigates to a Tistory blog page and verifies it loads correctly by maximizing the window

Starting URL: https://co-de.tistory.com/

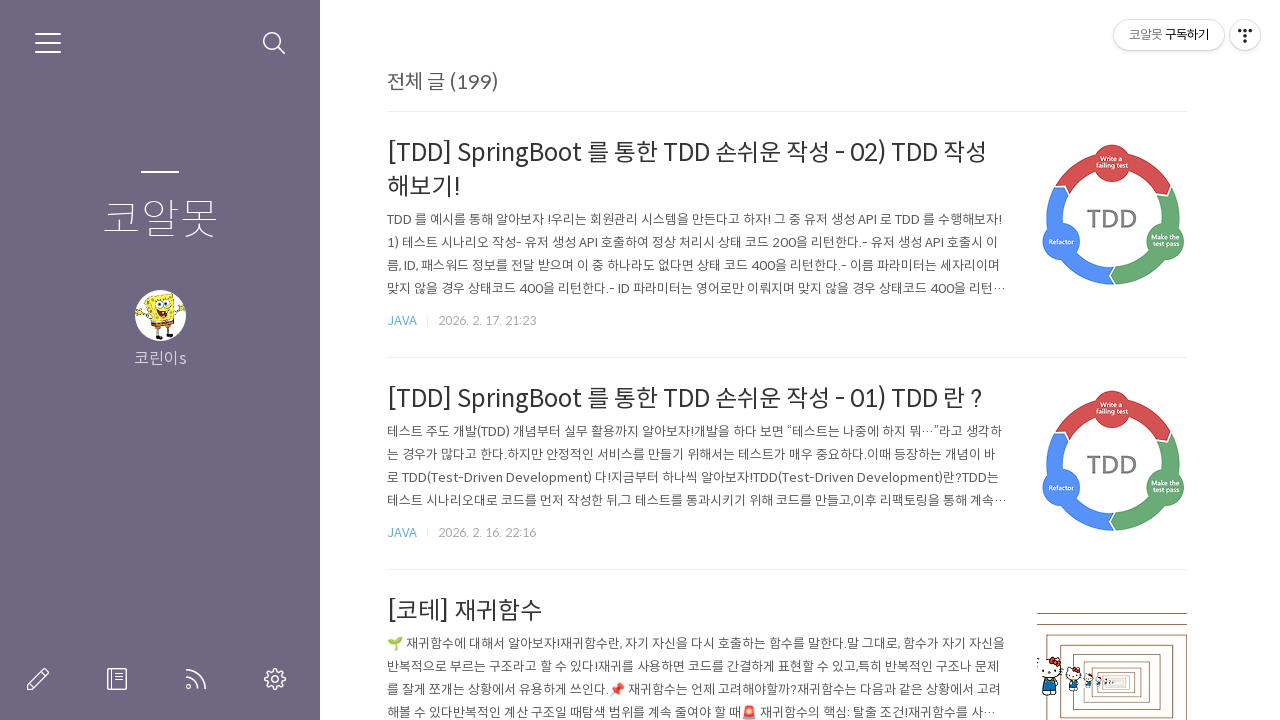

Waited for page to reach networkidle state
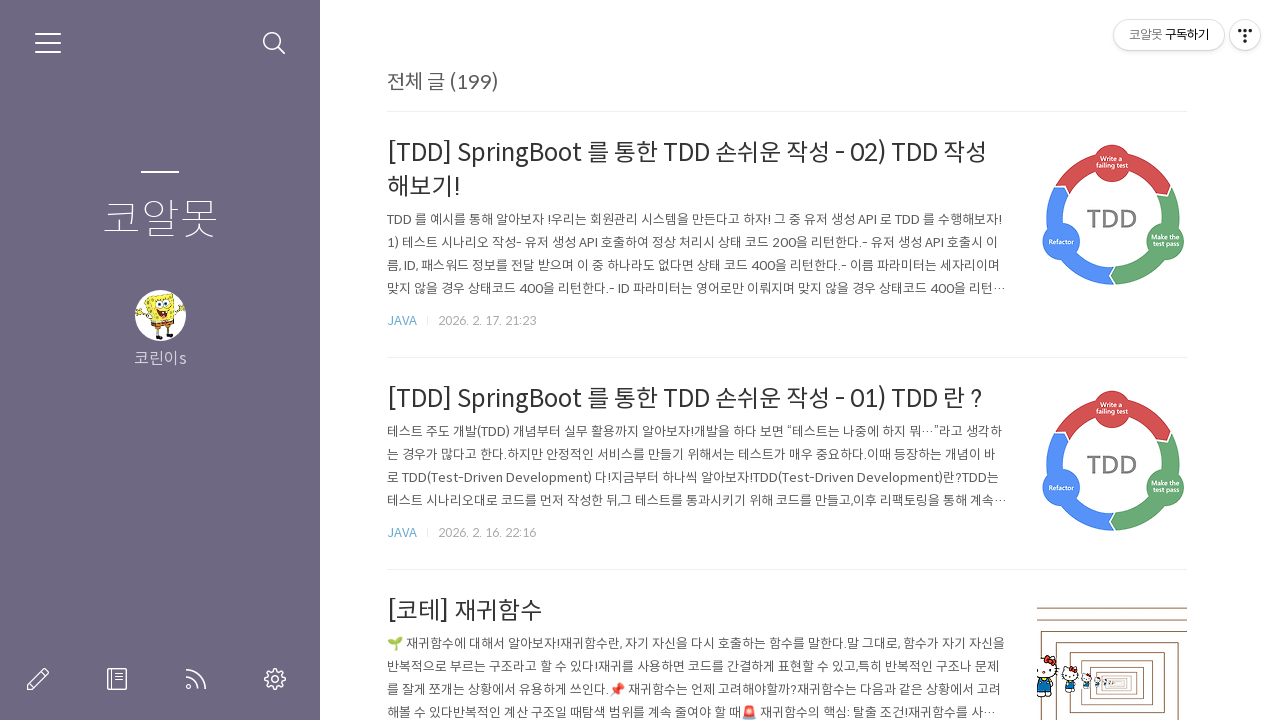

Set viewport size to 1920x1080 to maximize window
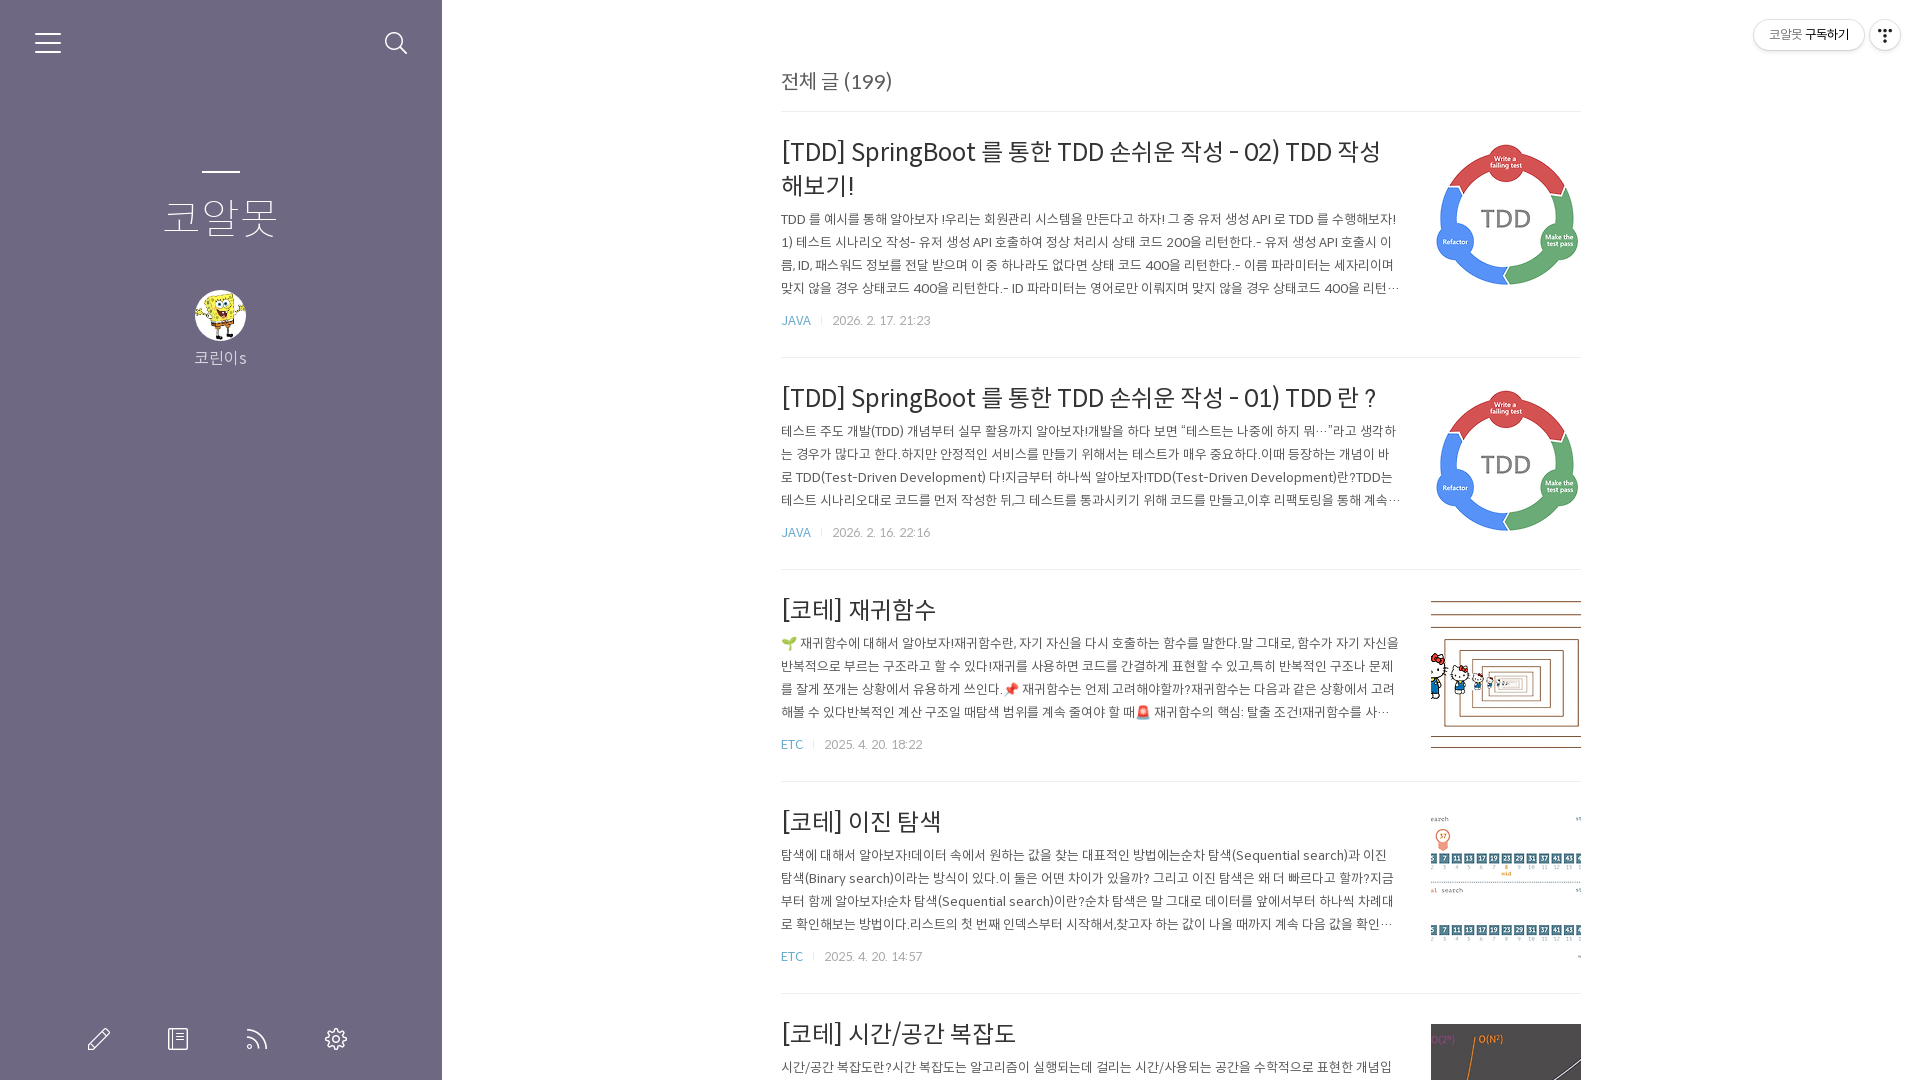

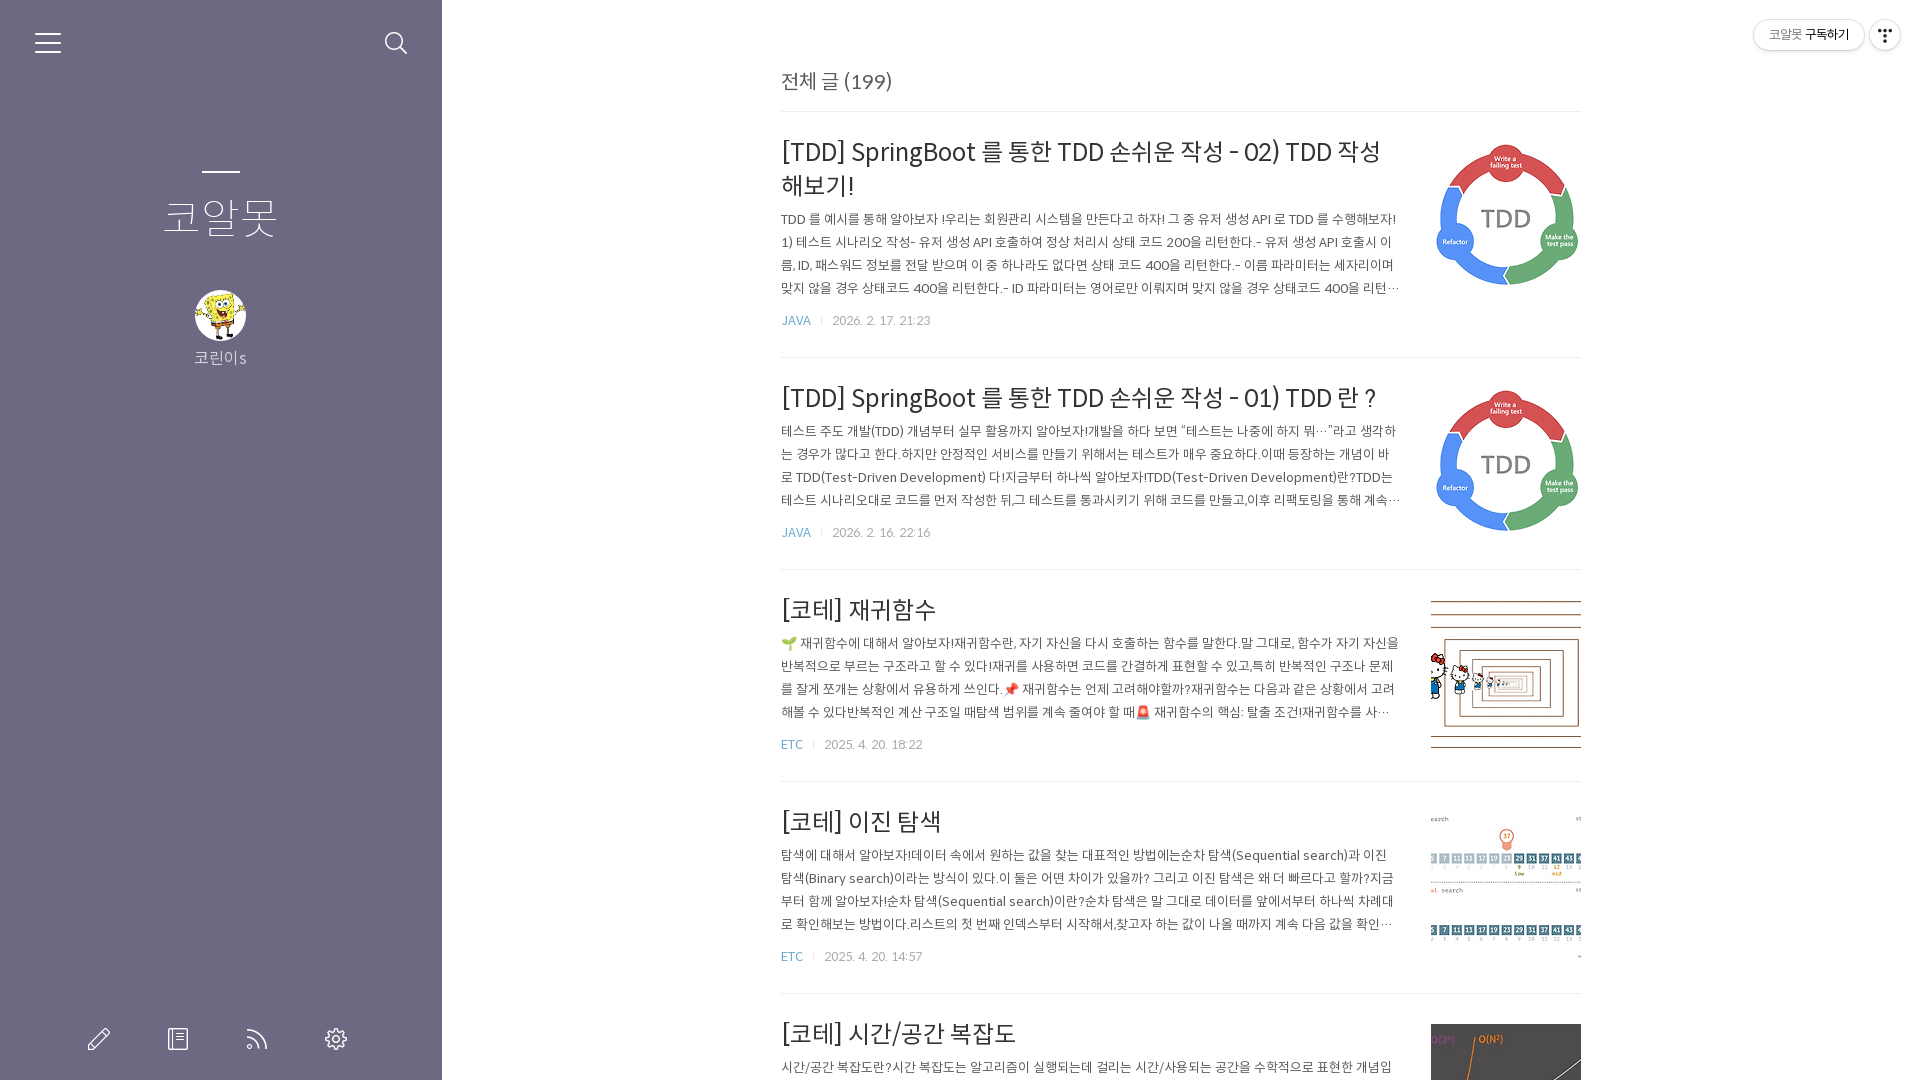